Tests the JCPenney homepage by clicking on the JCP logo element and verifying that the logo element is present and accessible.

Starting URL: https://www.jcpenney.com/

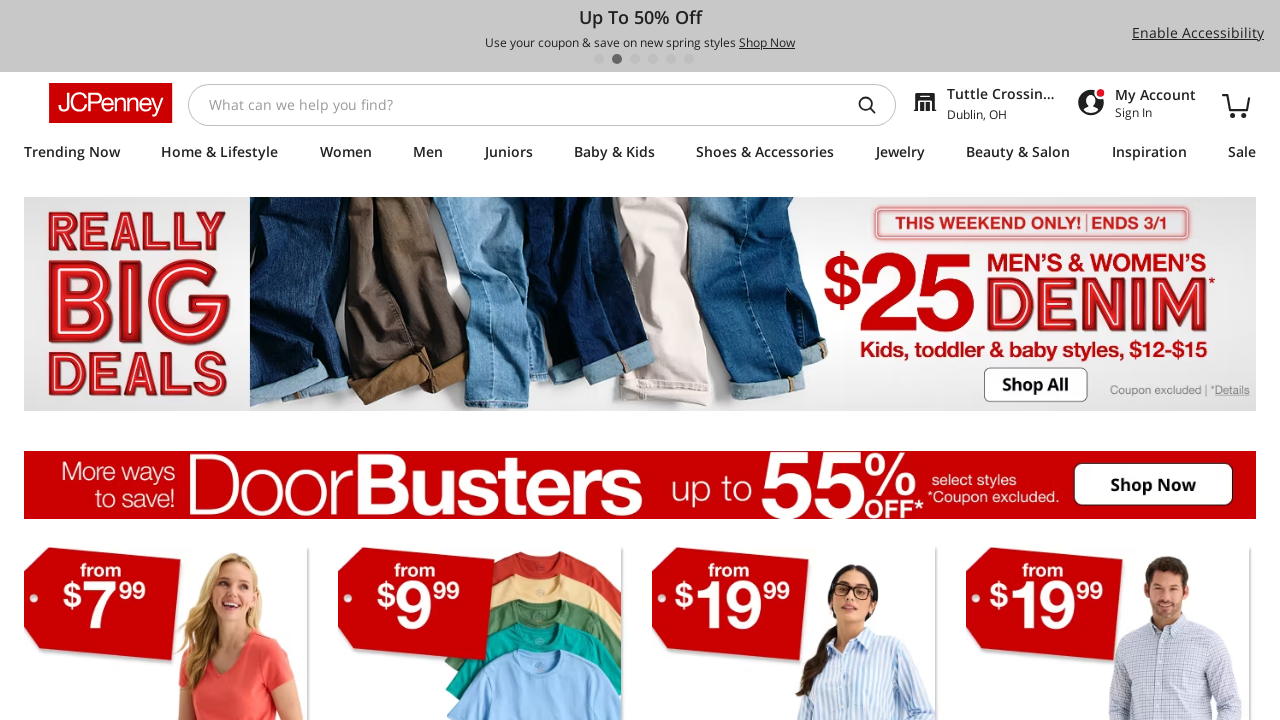

Clicked on the JCP logo element at (110, 102) on #jcp-logo
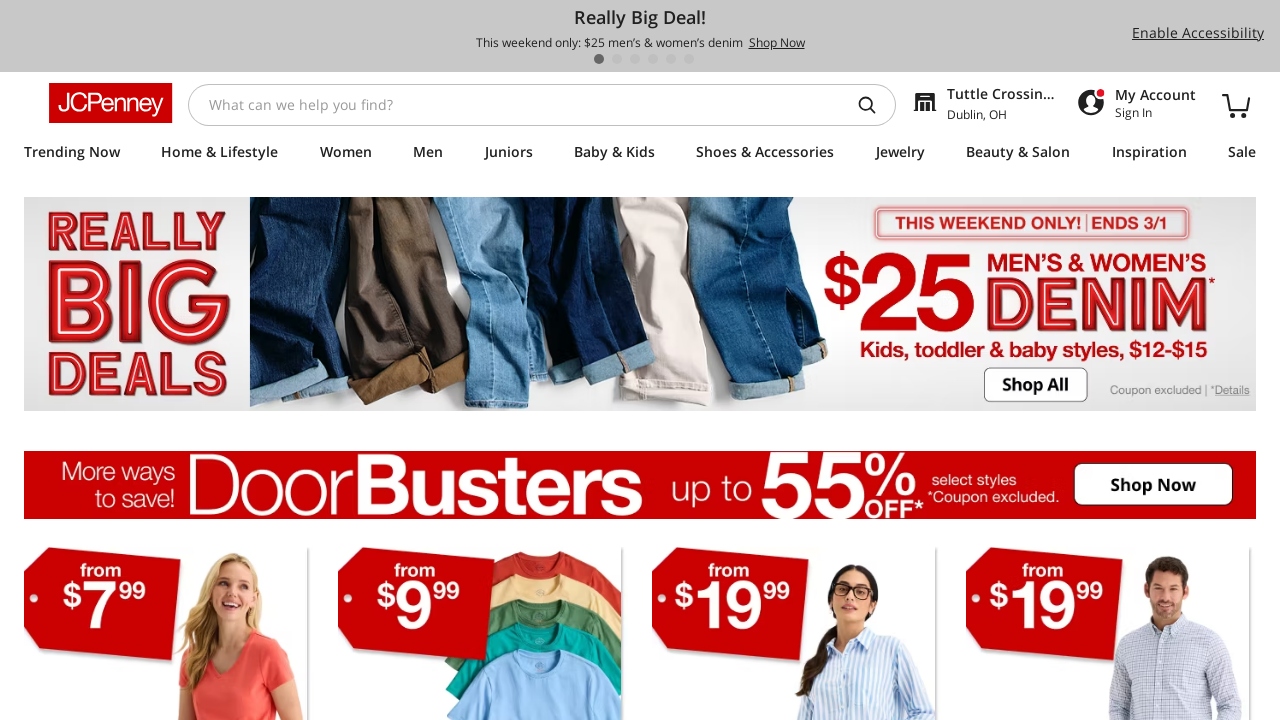

JCP logo element became visible
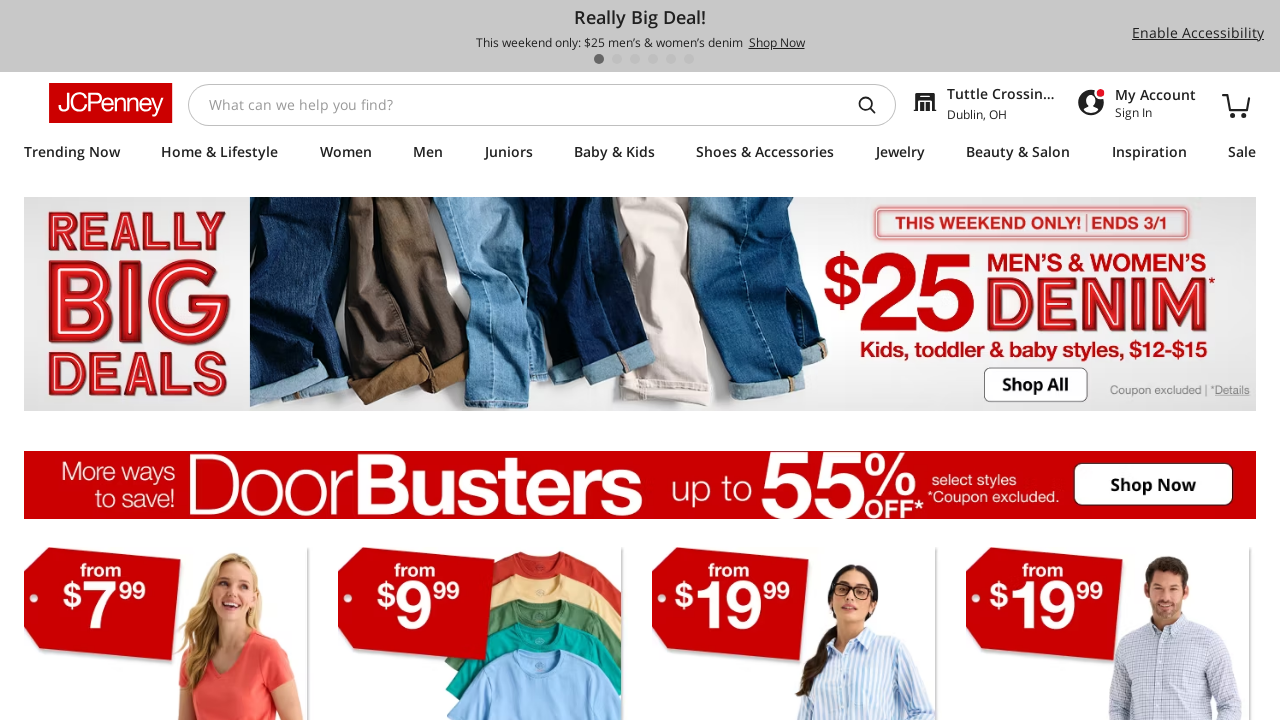

Verified that JCP logo is visible and accessible
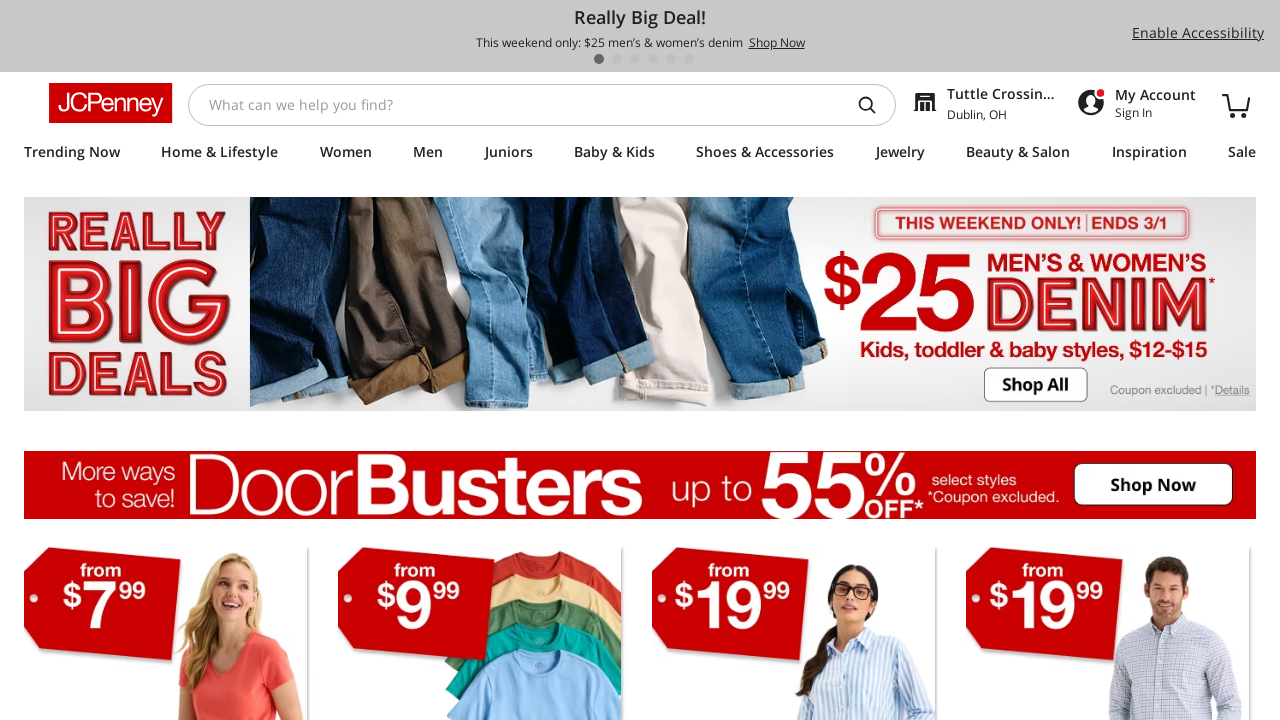

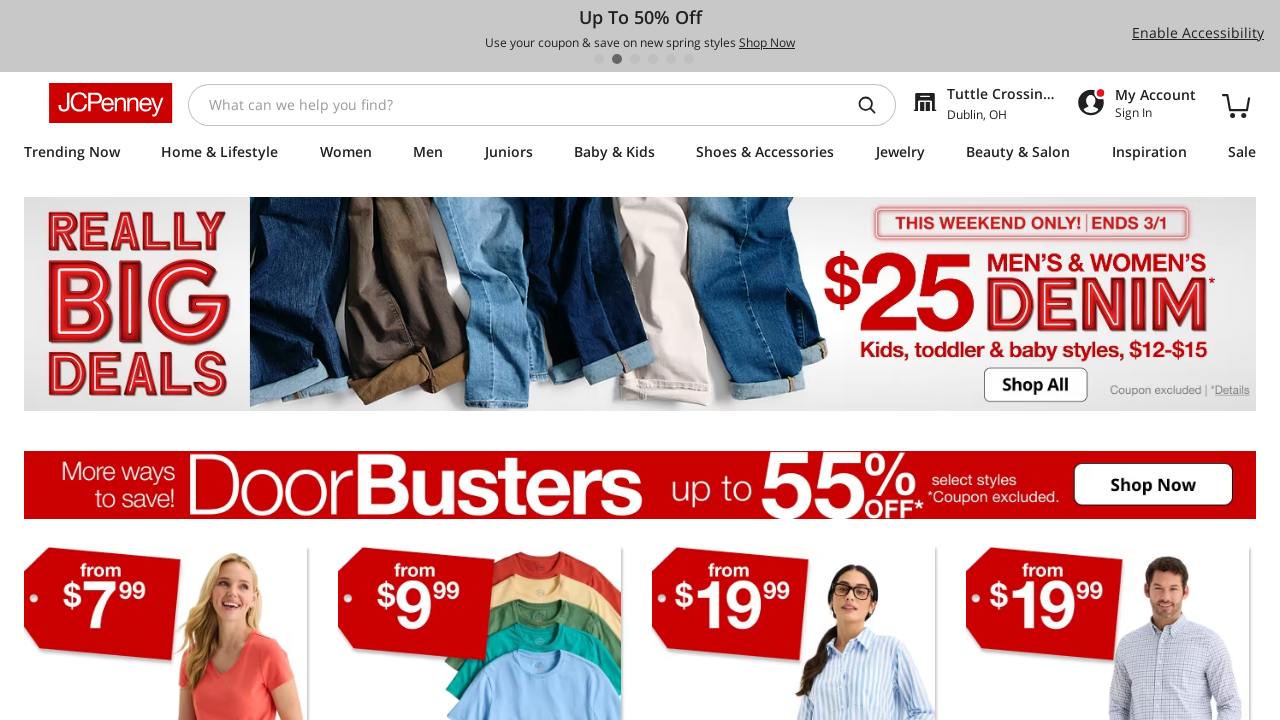